Tests passenger selection dropdown by clicking to open it, incrementing adult passenger count multiple times, and then closing the dropdown

Starting URL: https://rahulshettyacademy.com/dropdownsPractise/

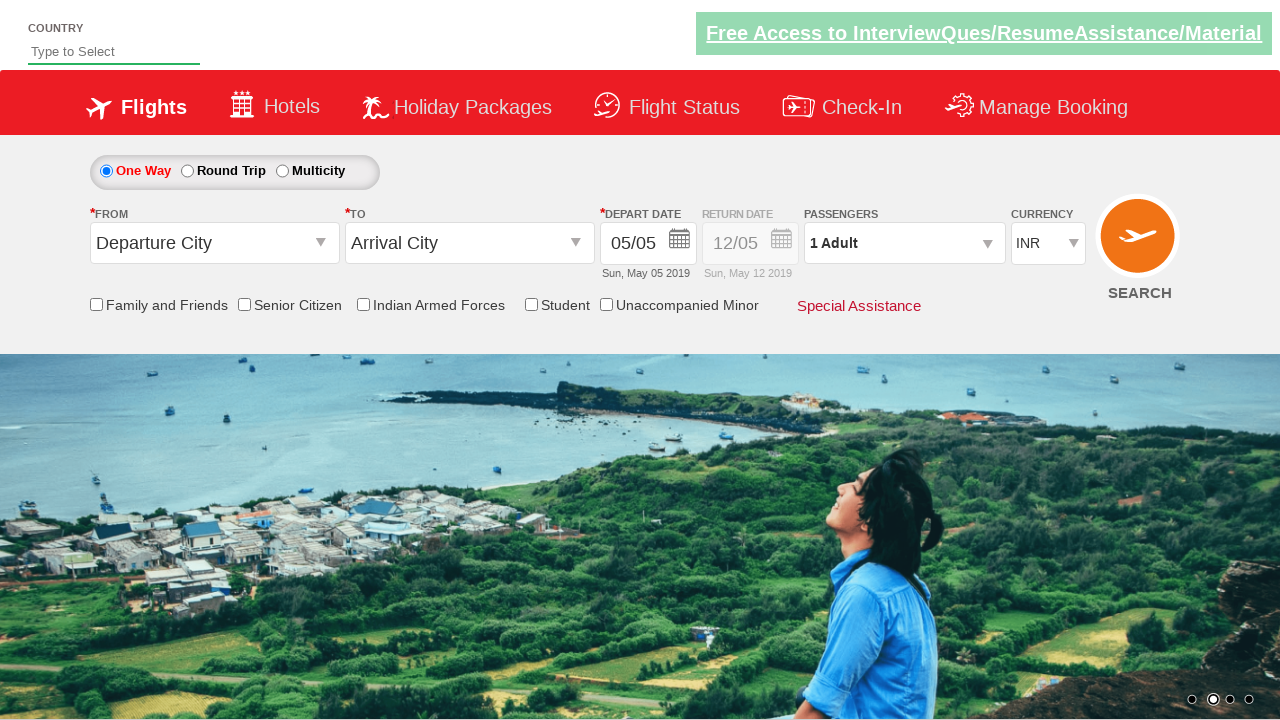

Clicked on passenger info dropdown to open it at (904, 243) on #divpaxinfo
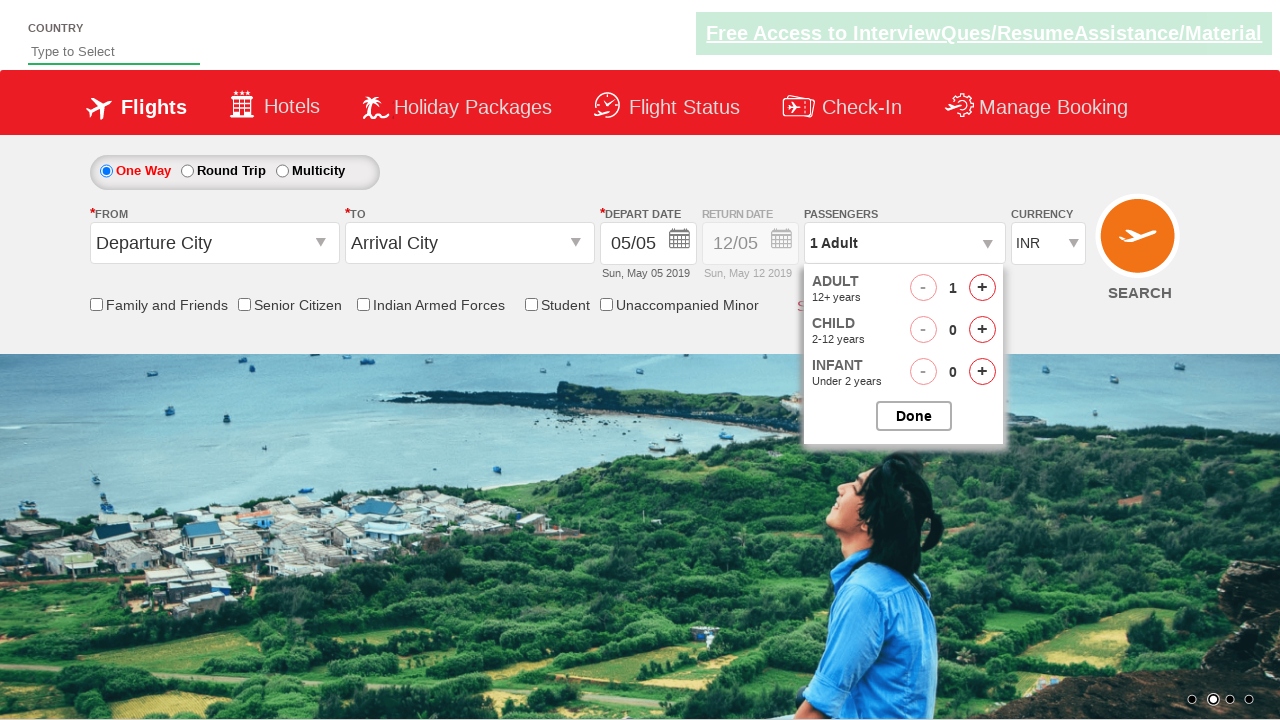

Passenger dropdown opened and increment button is now visible
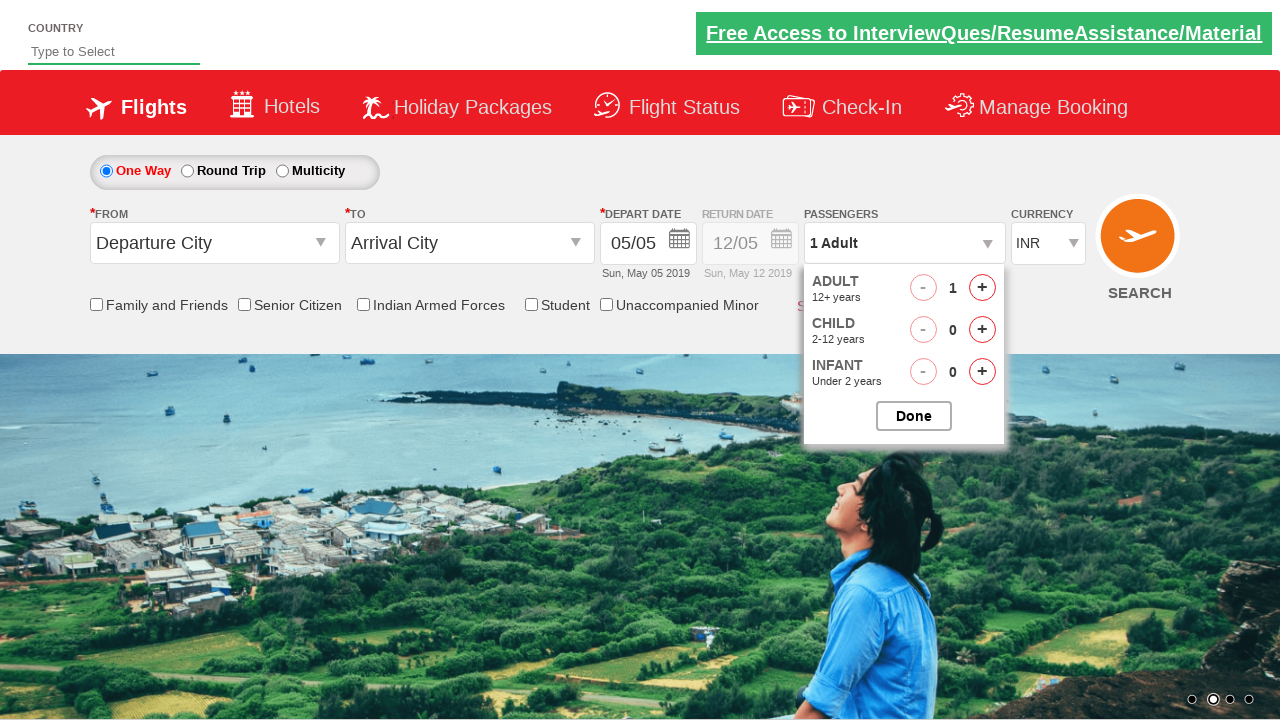

Incremented adult passenger count (click 1 of 4) at (982, 288) on #hrefIncAdt
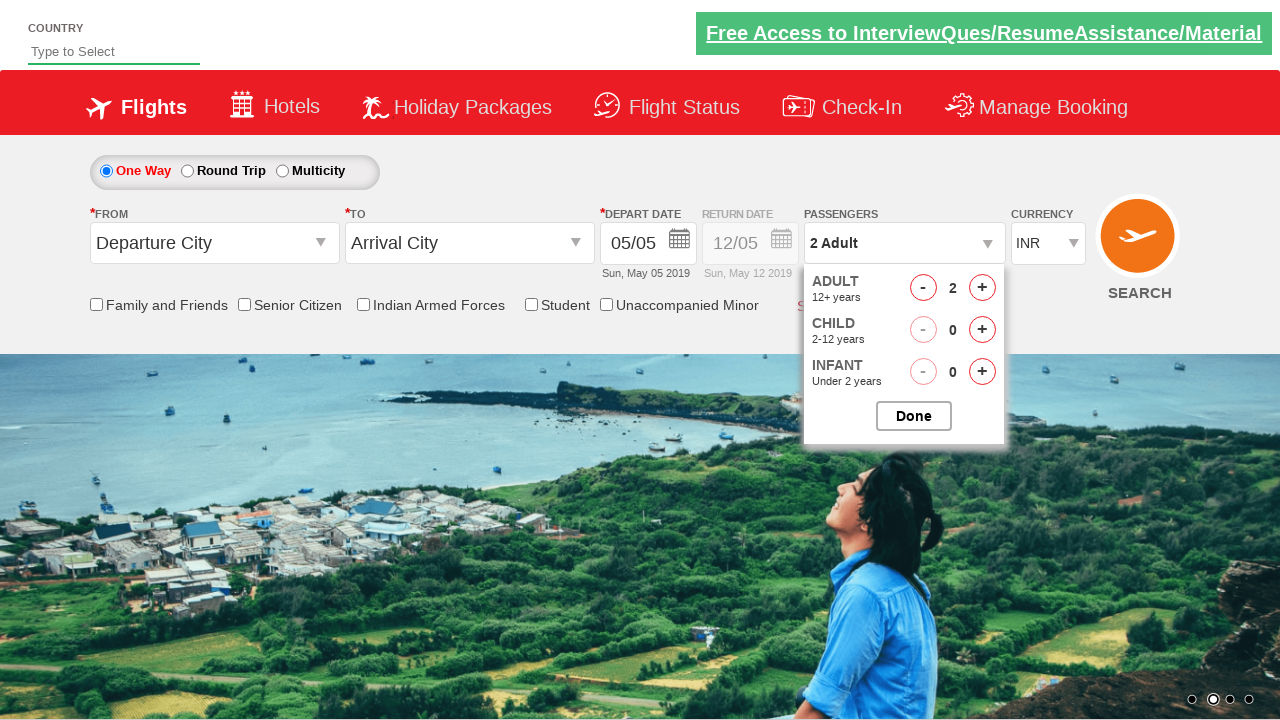

Incremented adult passenger count (click 2 of 4) at (982, 288) on #hrefIncAdt
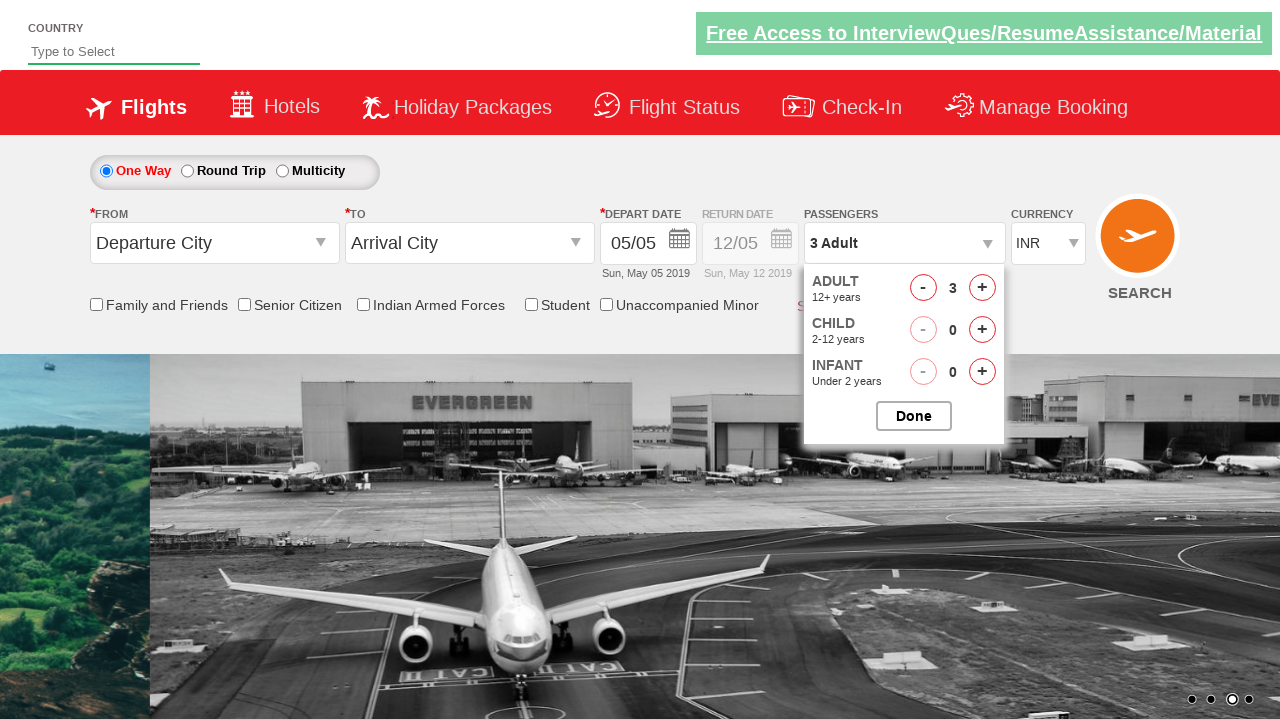

Incremented adult passenger count (click 3 of 4) at (982, 288) on #hrefIncAdt
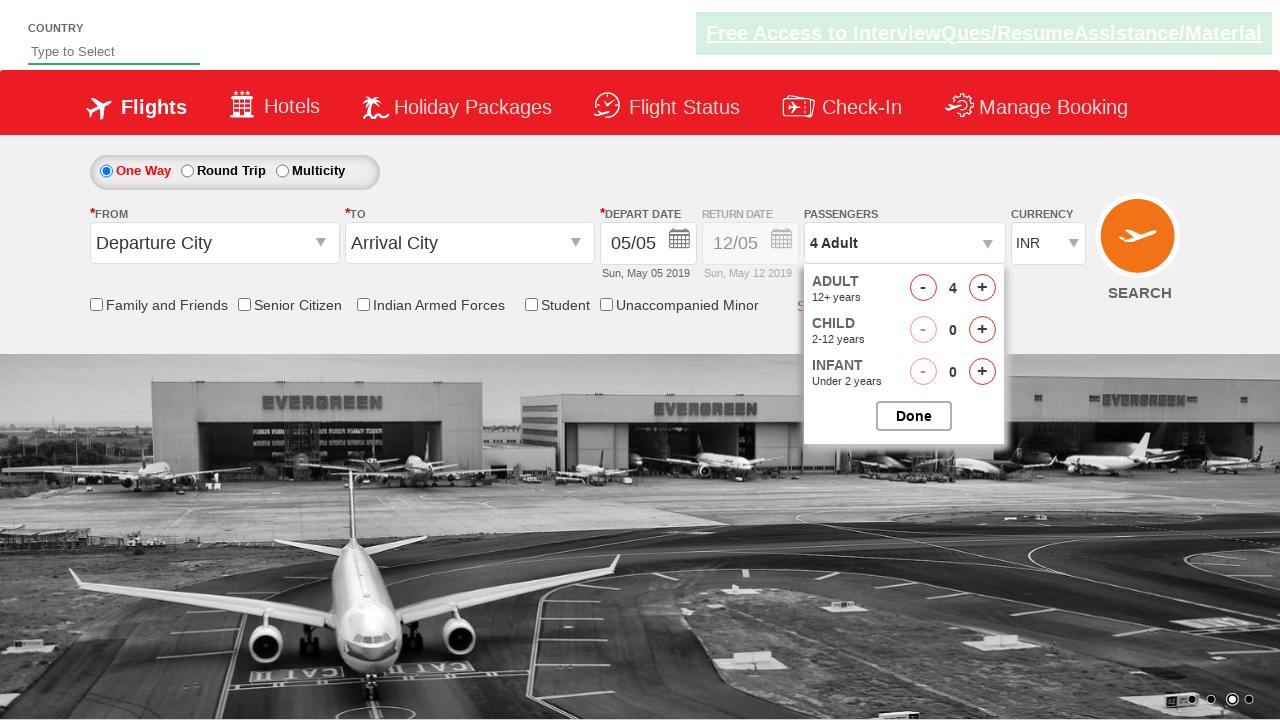

Incremented adult passenger count (click 4 of 4) at (982, 288) on #hrefIncAdt
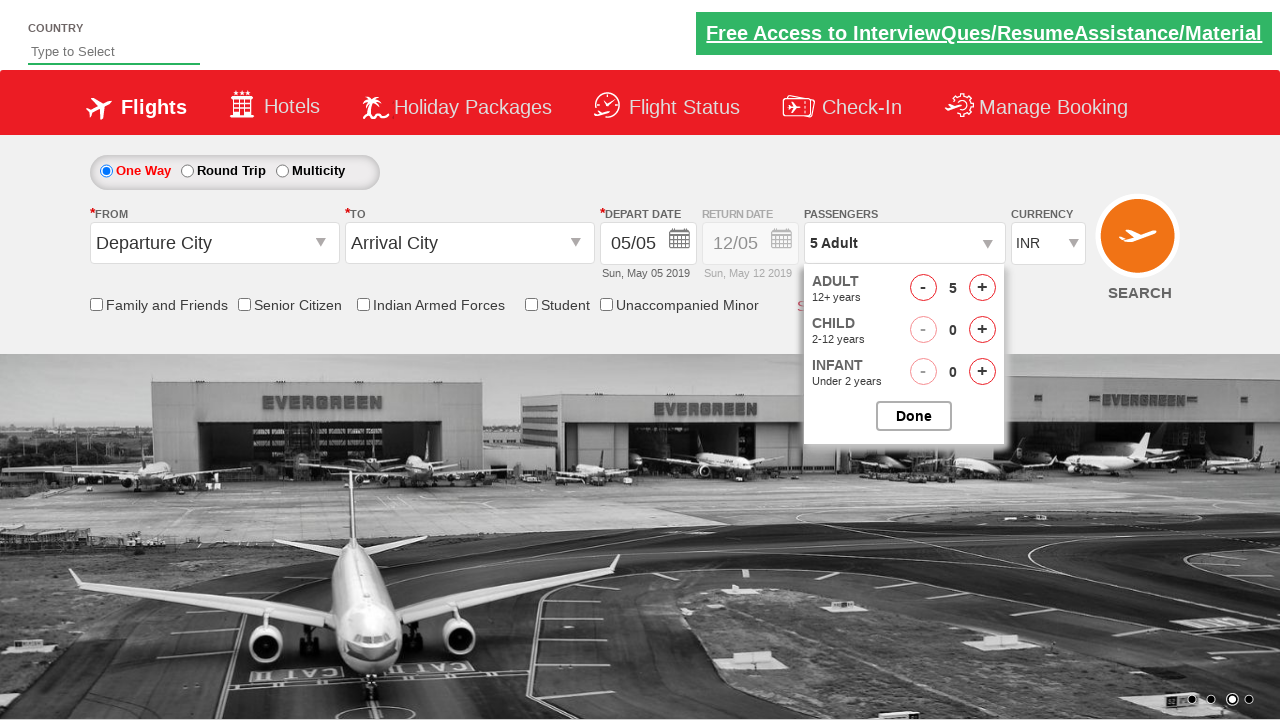

Closed the passenger selection dropdown at (914, 416) on #btnclosepaxoption
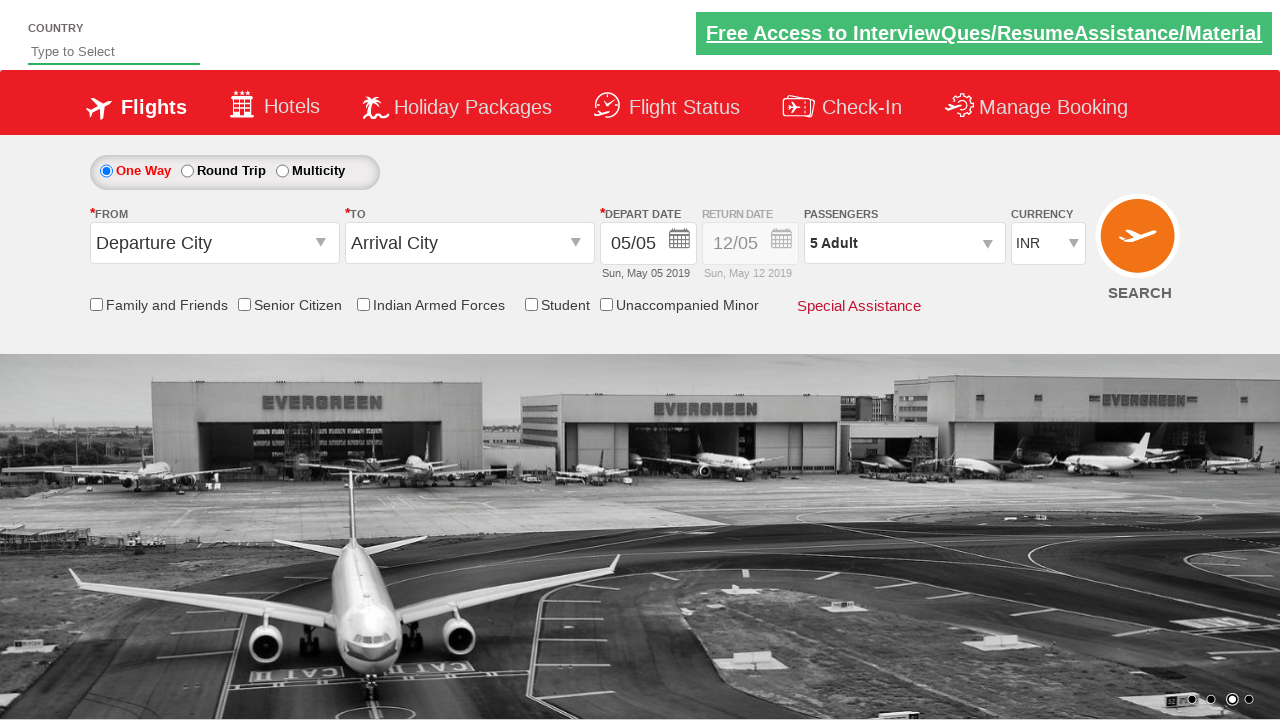

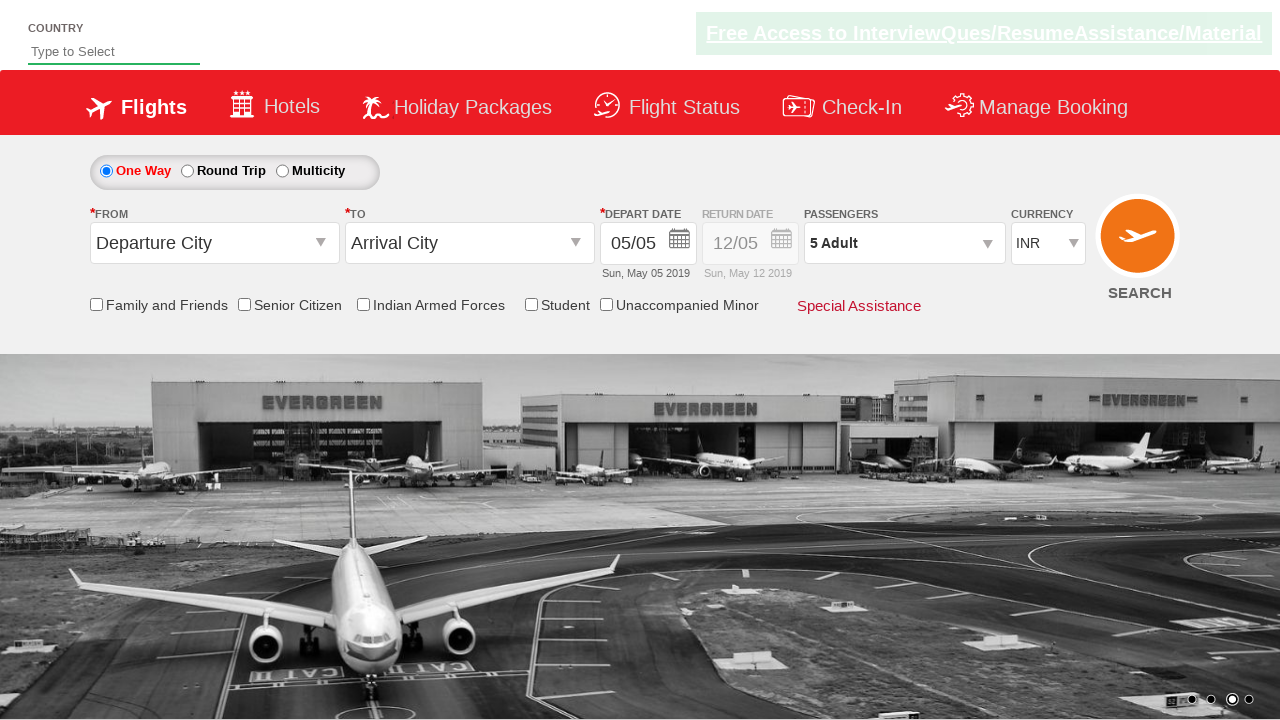